Tests a visitor parking registration flow by searching for a property, selecting it, choosing visitor parking, and filling out vehicle registration details.

Starting URL: https://www.register2park.com/register

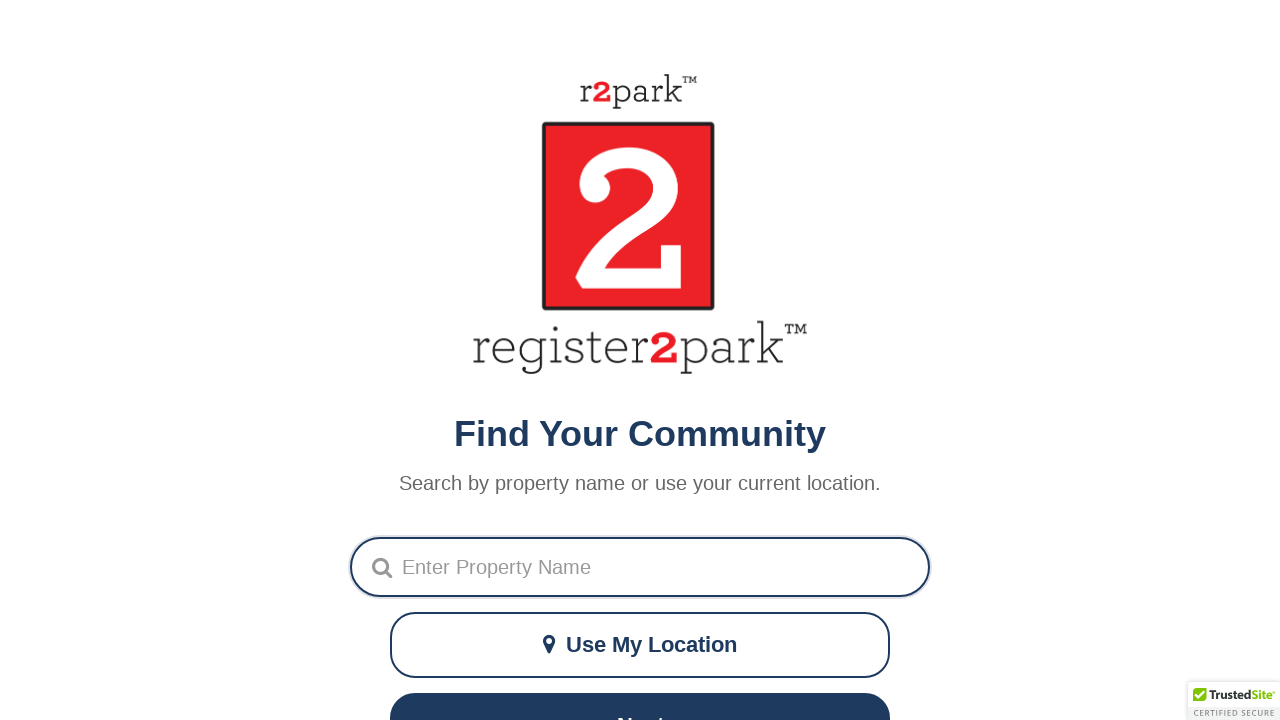

Entered 'capitol' in property search field on input[type='text'], input[type='search'], input:not([type])
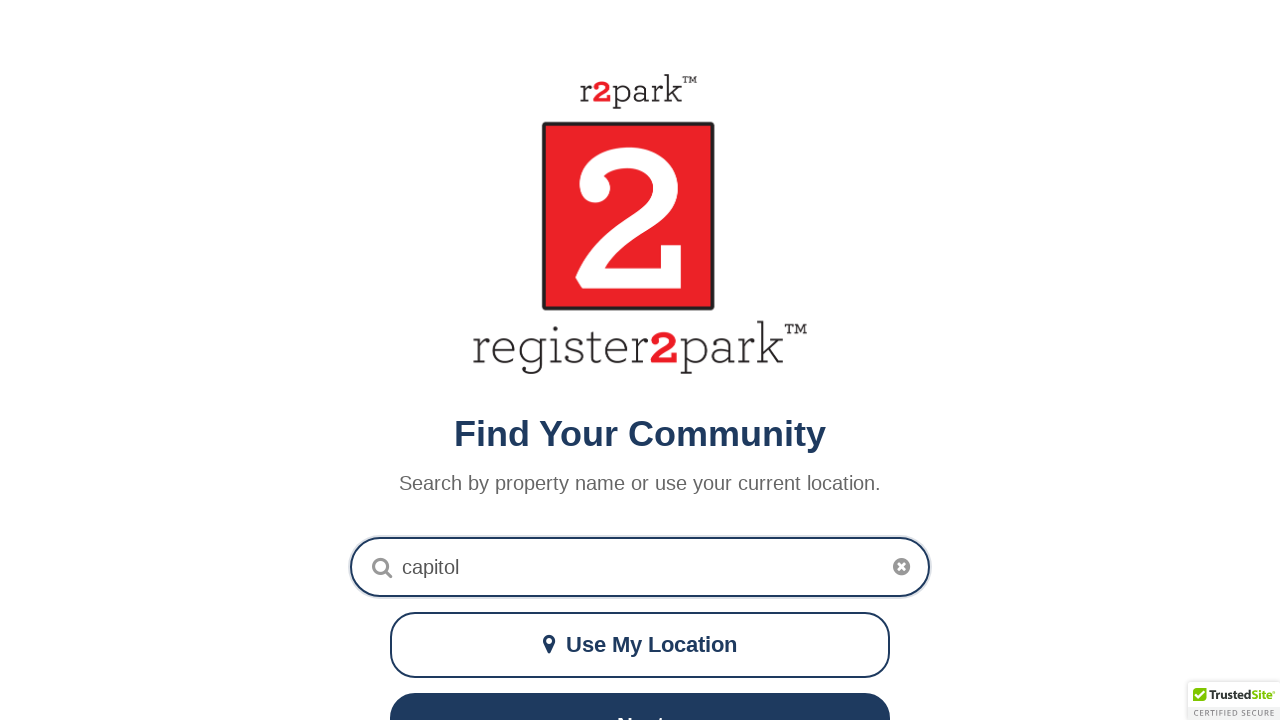

Clicked Next button to proceed with property search at (640, 687) on button:text('Next')
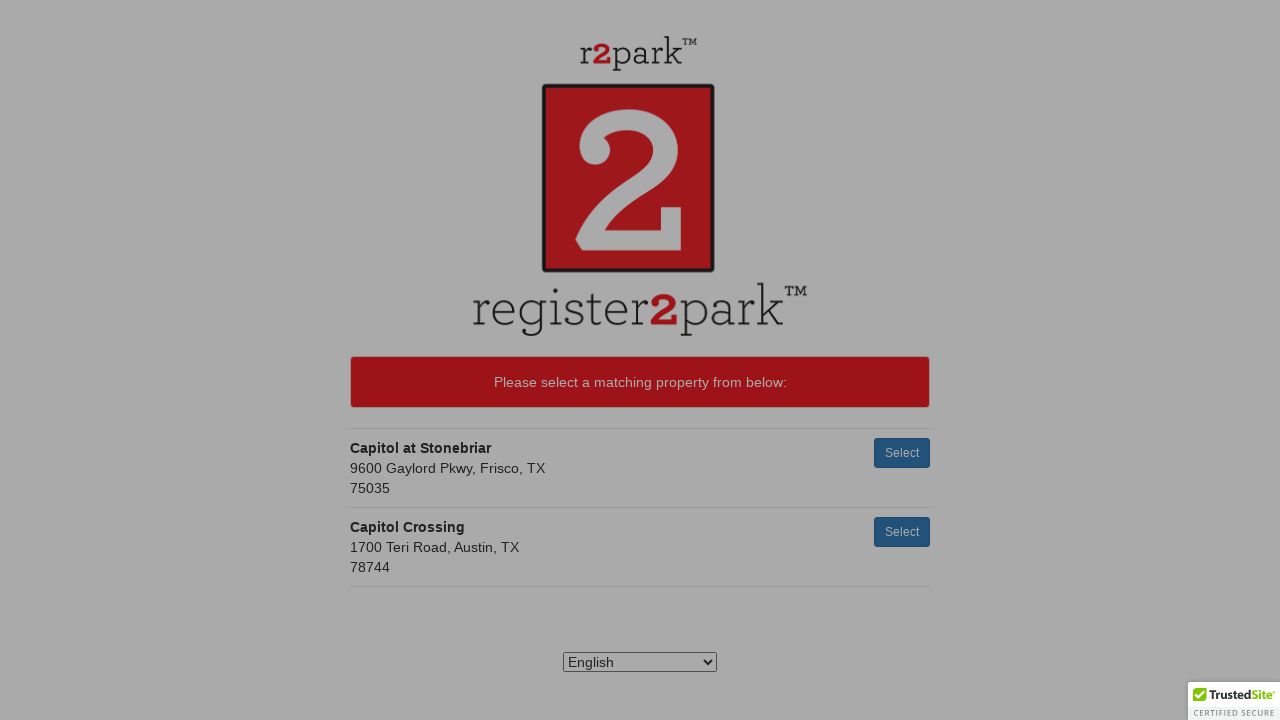

Selected Capitol at Stonebriar property at (902, 491) on button[data-property-id='17001']:text('Select')
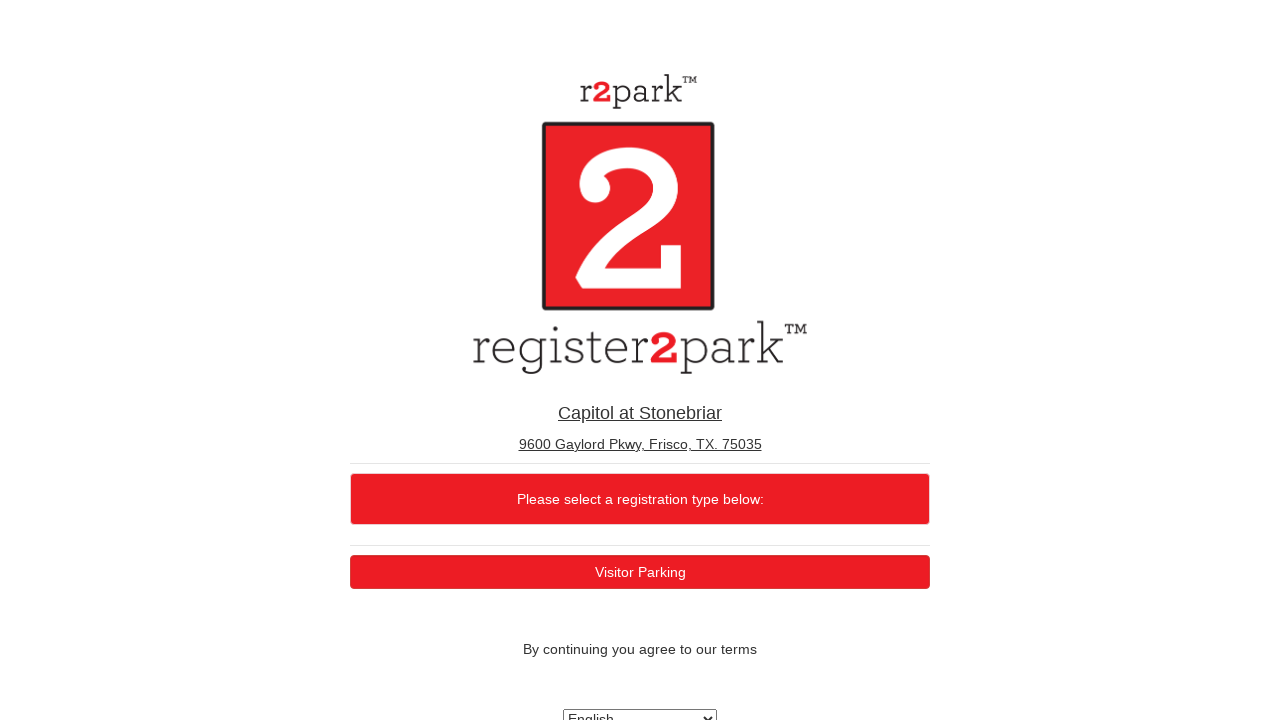

Selected Visitor Parking option at (640, 572) on button:has-text('Visitor Parking')
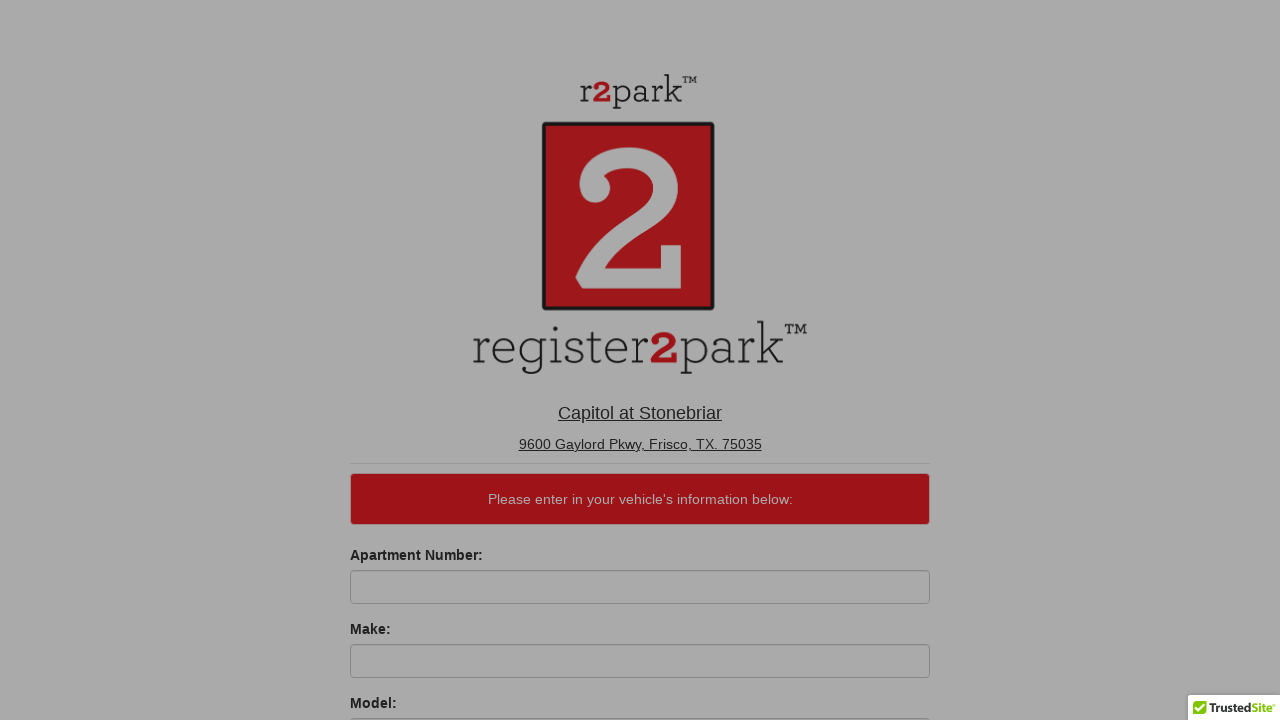

Vehicle registration form loaded
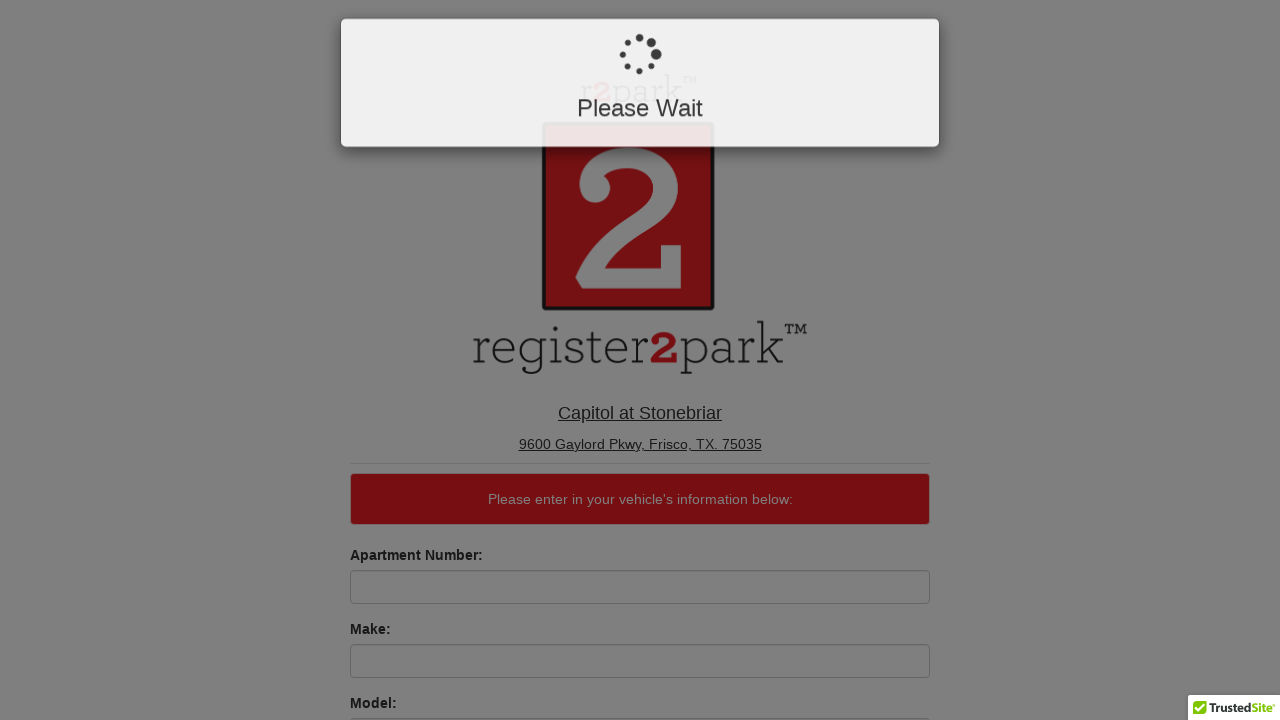

Entered apartment number '1365' on #vehicleApt
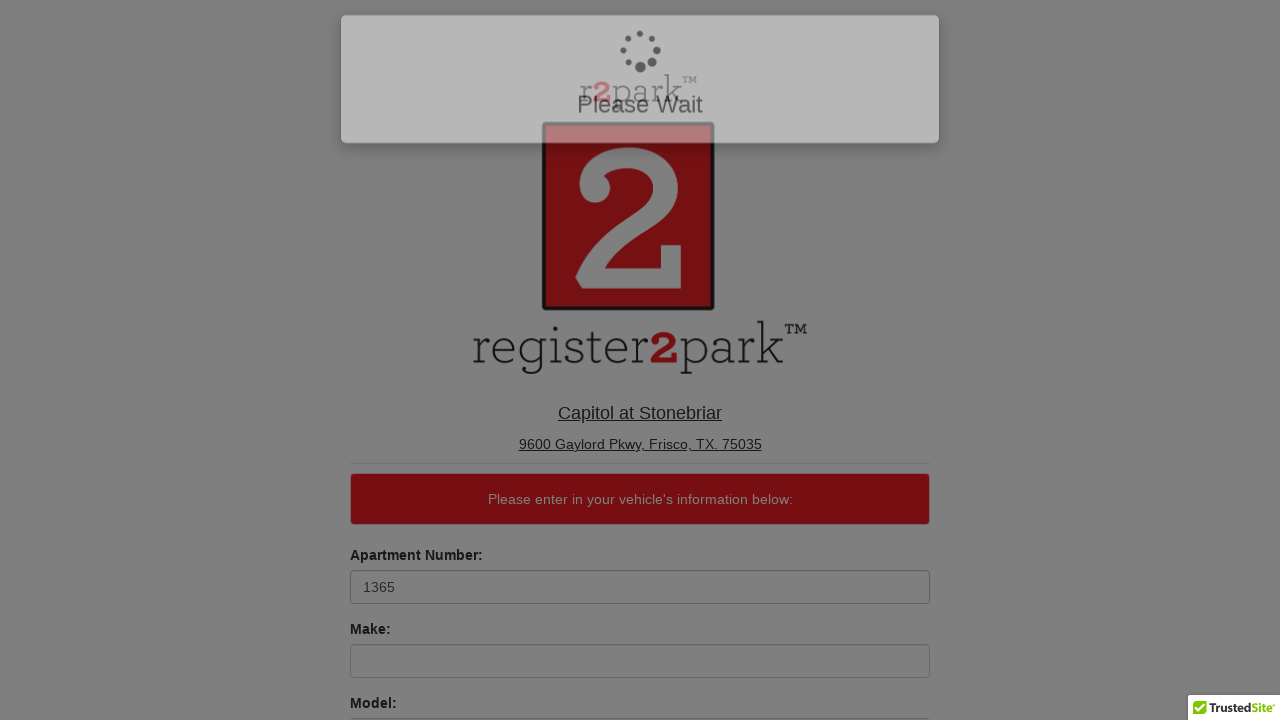

Entered vehicle make 'BMW' on #vehicleMake
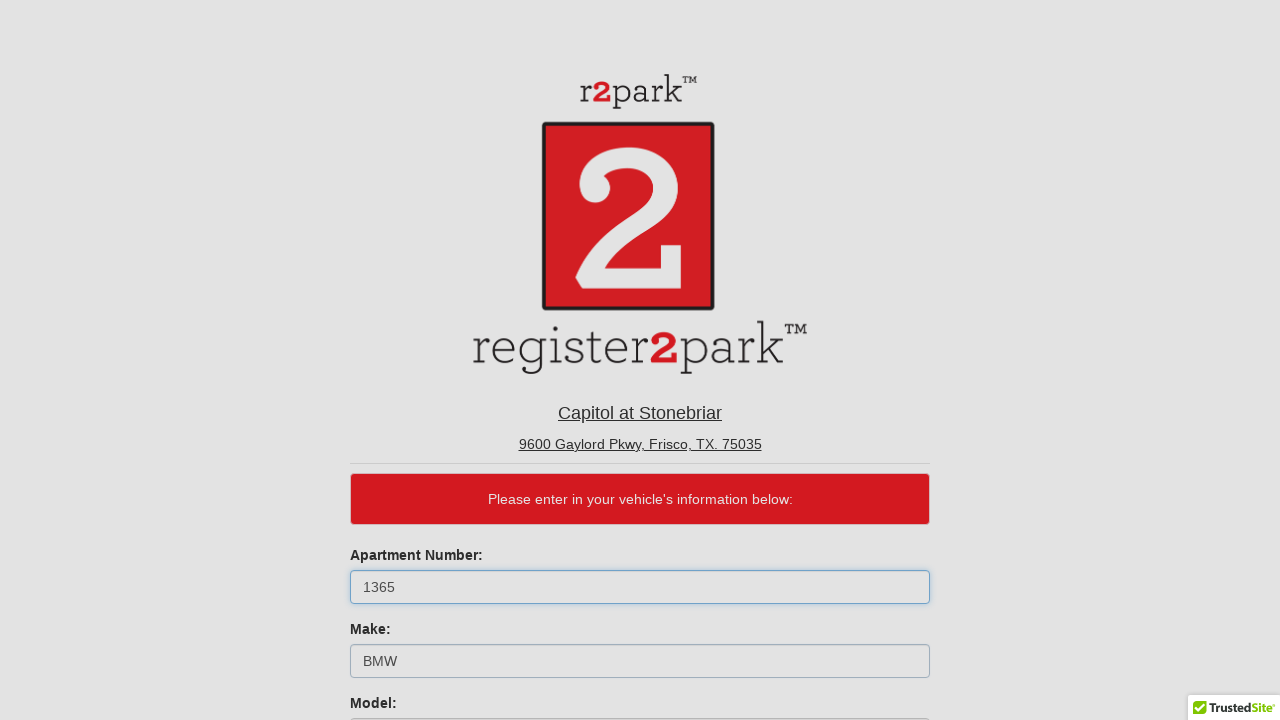

Entered vehicle model '360i' on #vehicleModel
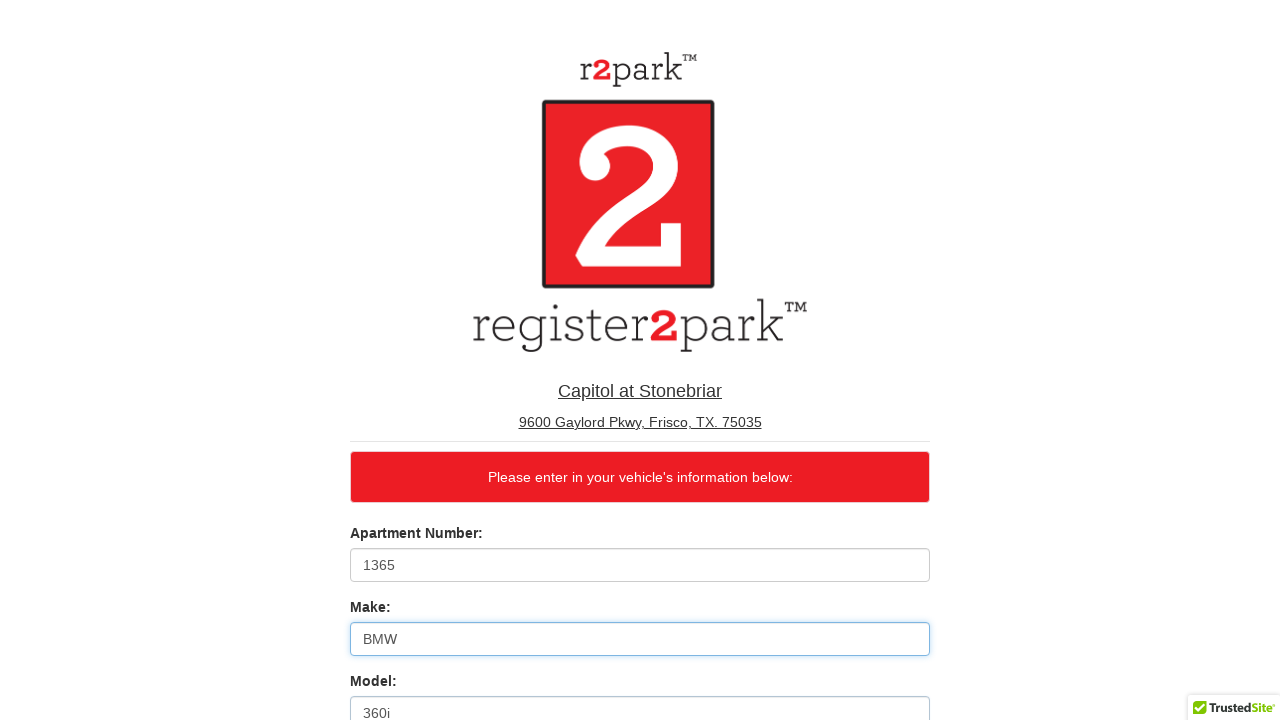

Entered license plate 'RBV6983' on #vehicleLicensePlate
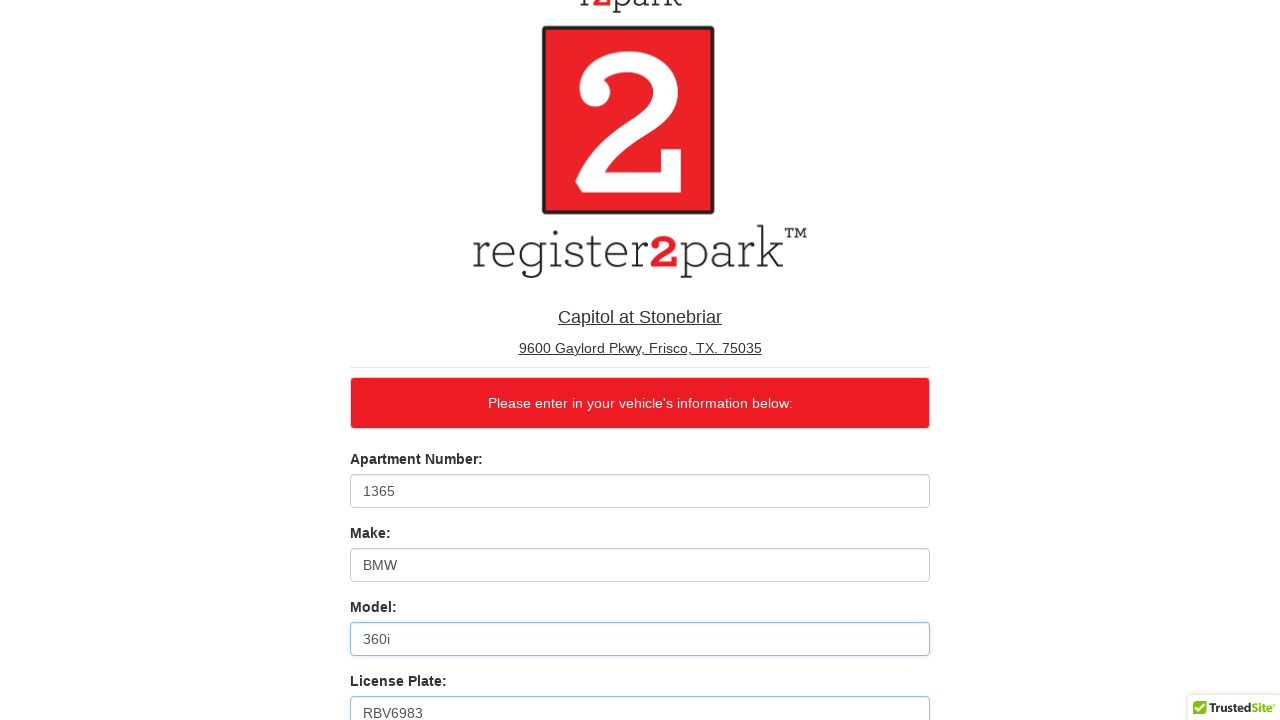

Confirmed license plate 'RBV6983' on #vehicleLicensePlateConfirm
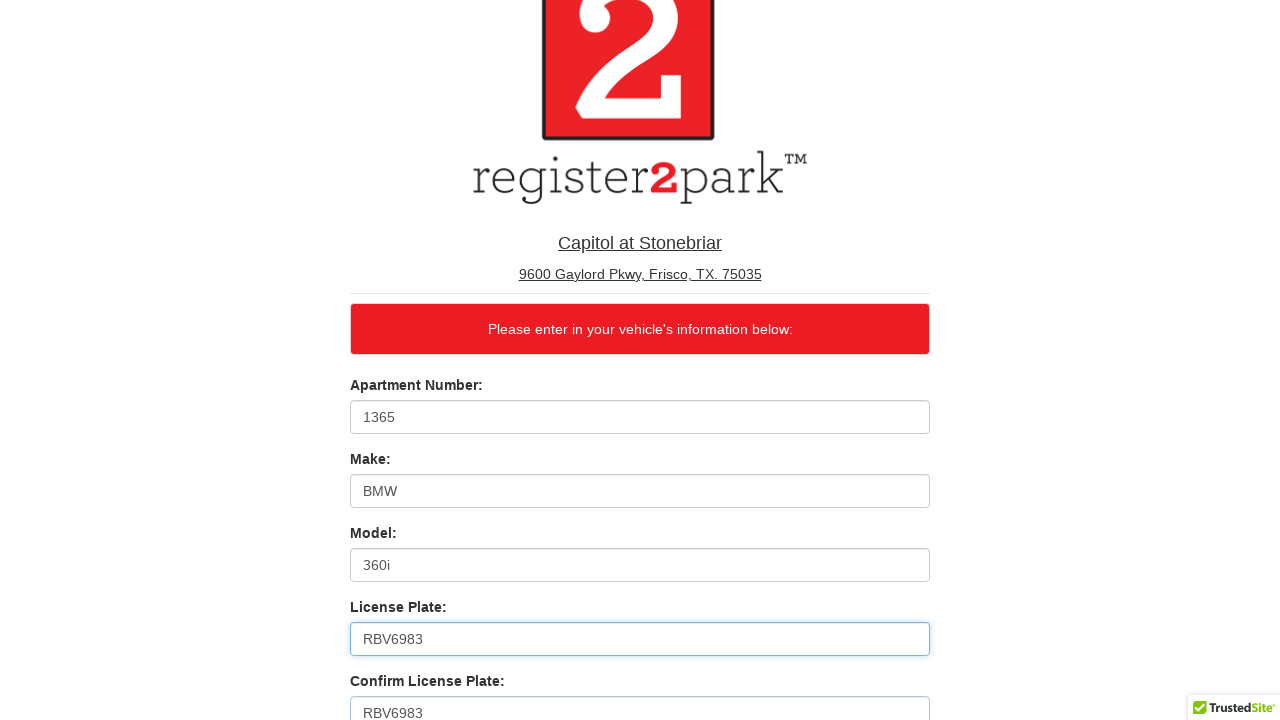

Clicked Next button to submit vehicle registration at (640, 361) on button:text('Next')
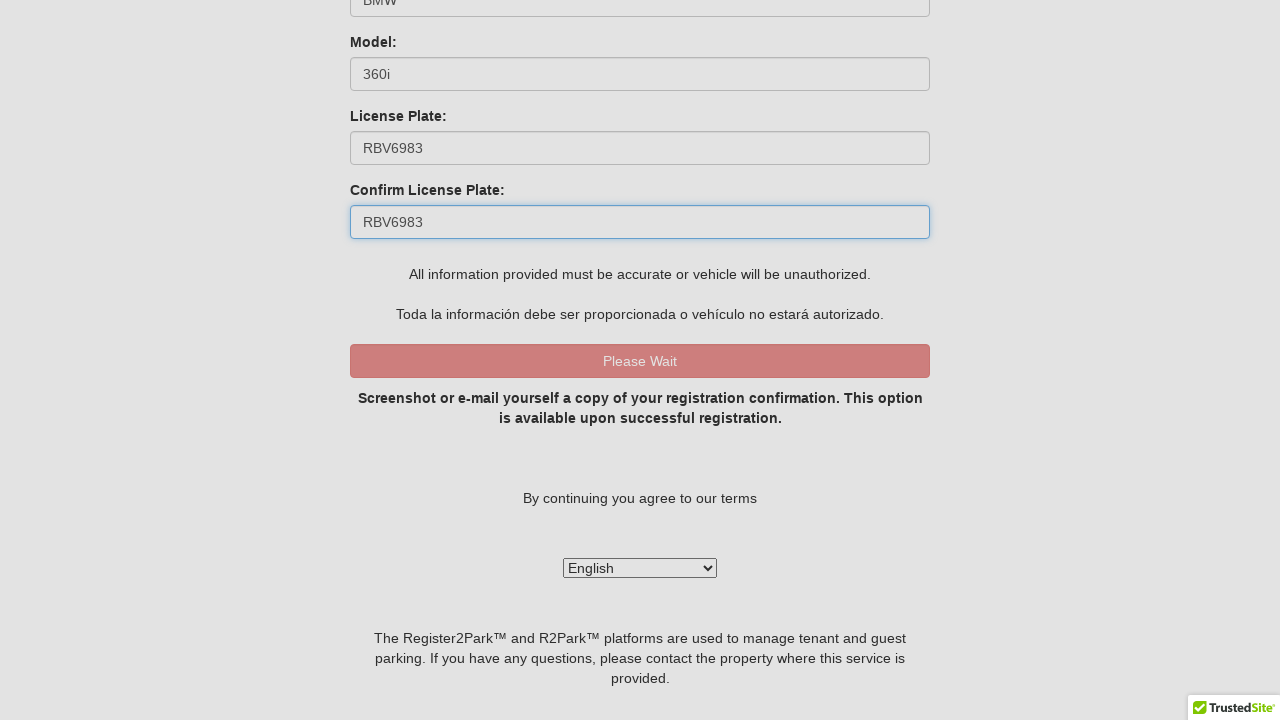

Waited for confirmation page to load
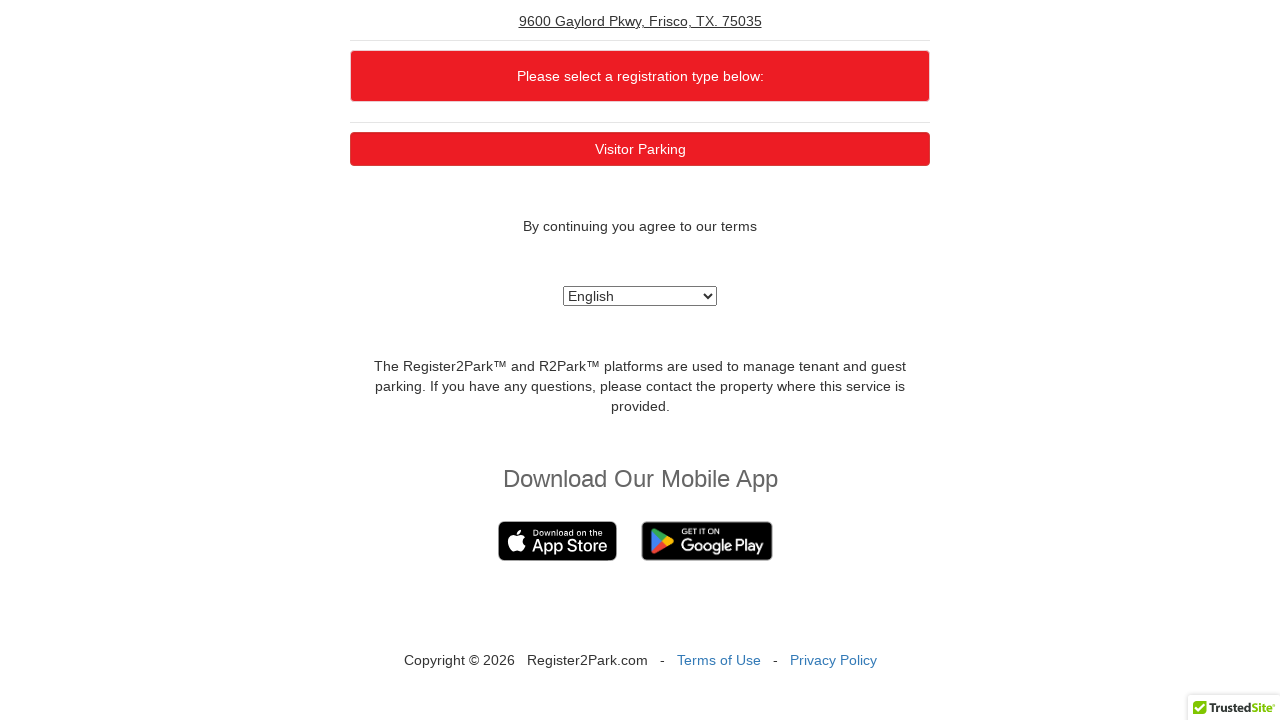

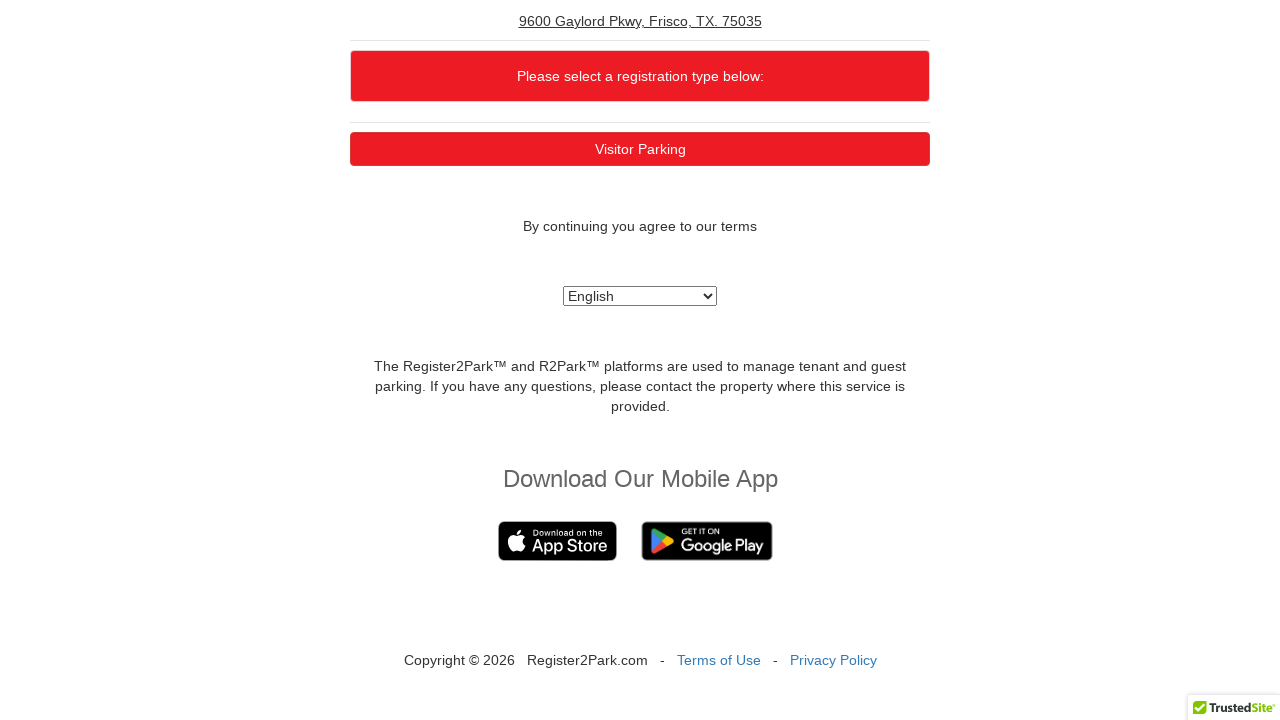